Tests the add/remove elements functionality by clicking the "Add Element" button 5 times and verifying that Delete buttons appear after each click.

Starting URL: http://the-internet.herokuapp.com/add_remove_elements/

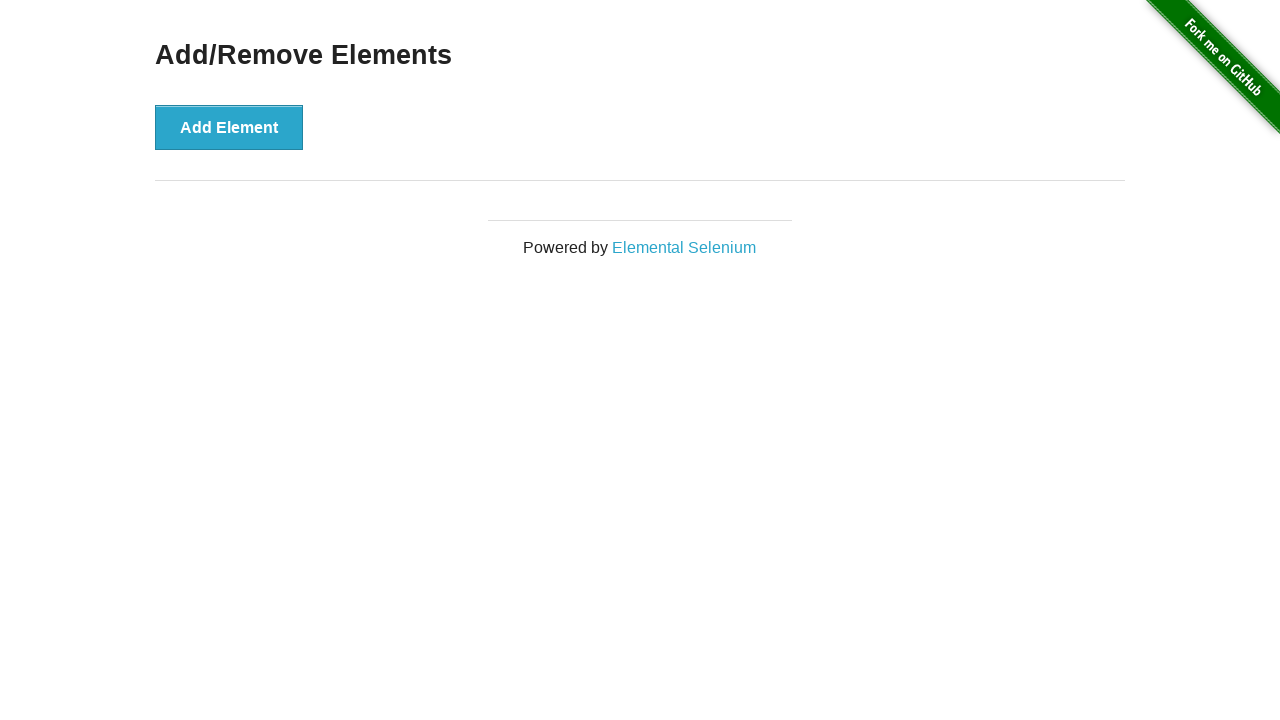

Clicked 'Add Element' button (iteration 1/5) at (229, 127) on xpath=//button[text()='Add Element']
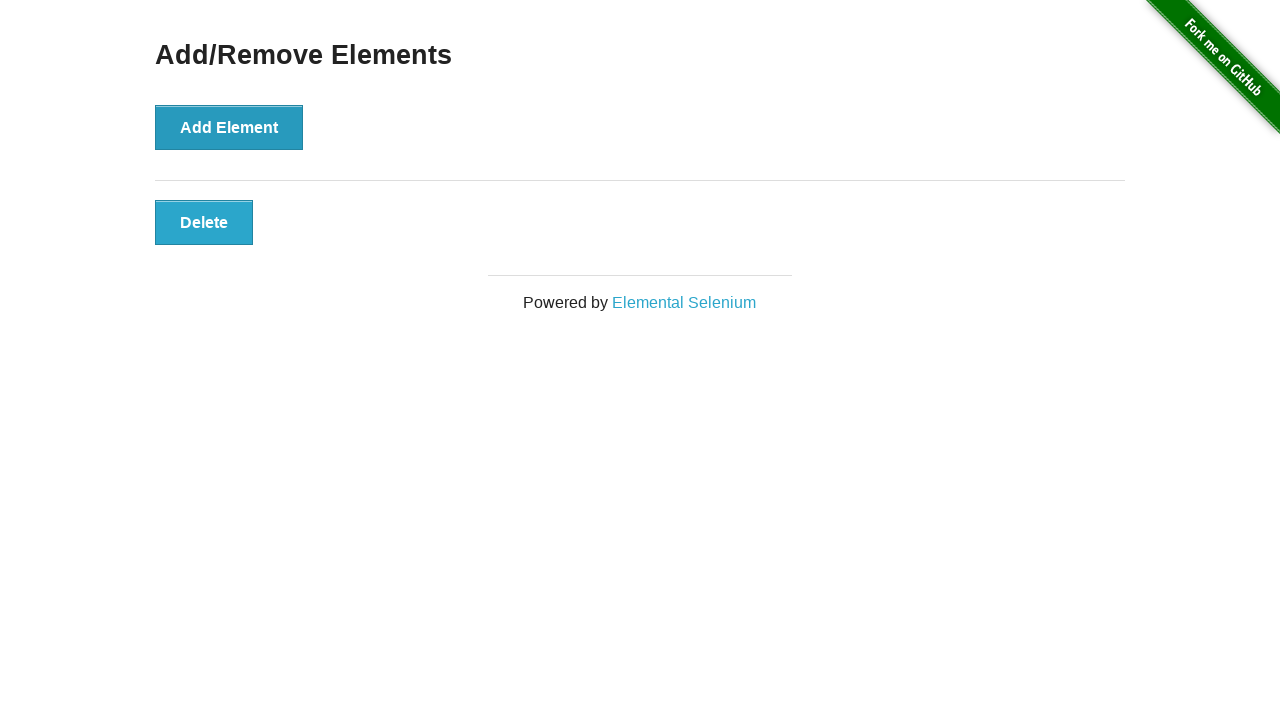

Waited 500ms for new element to appear
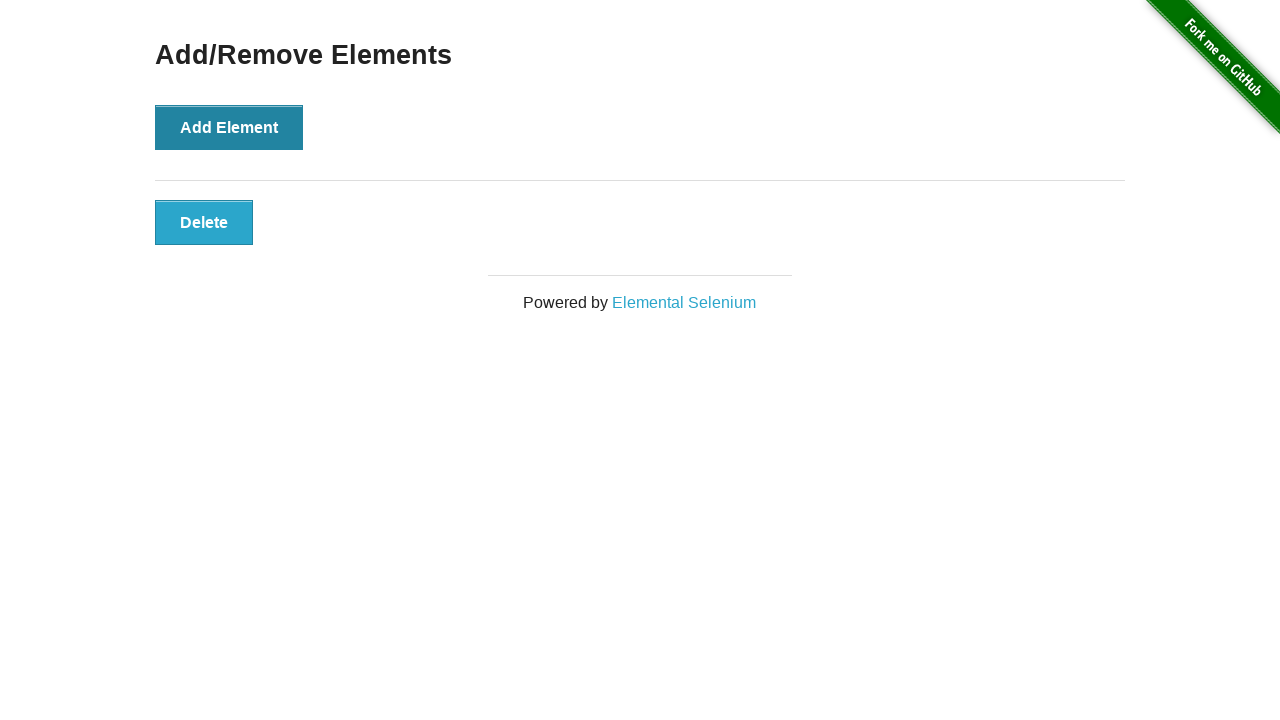

Verified Delete button is visible (iteration 1/5)
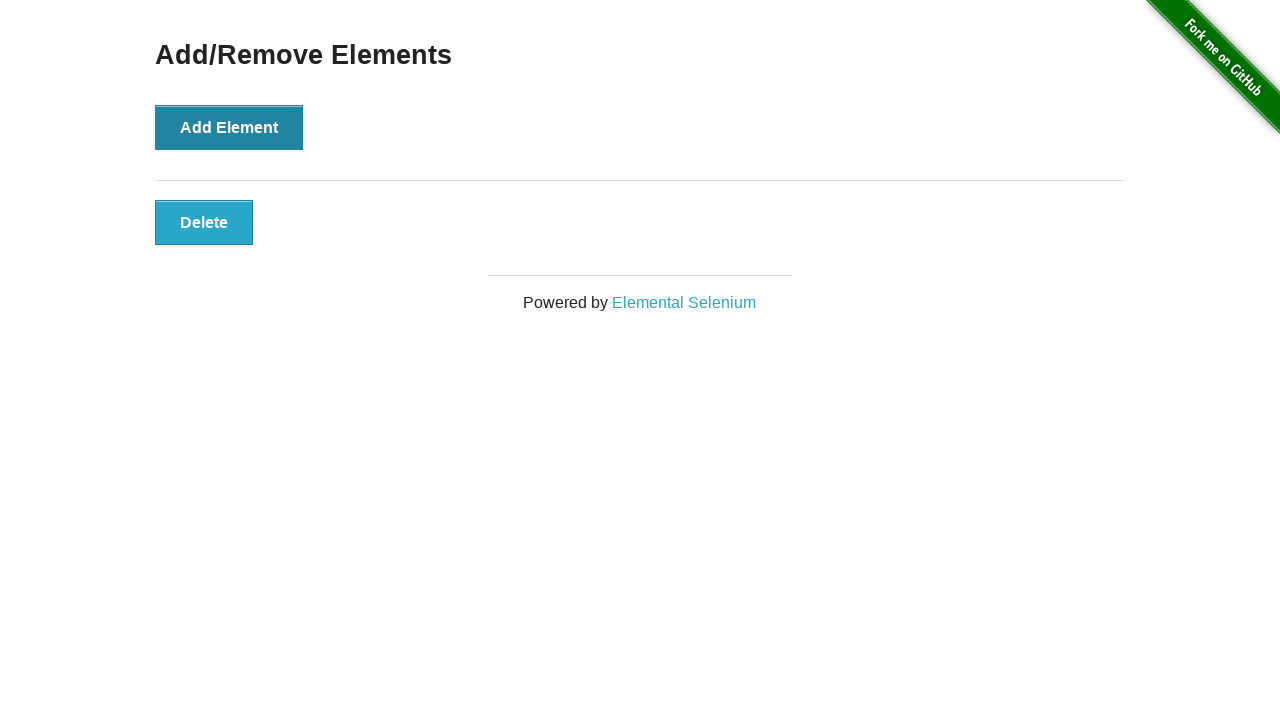

Clicked 'Add Element' button (iteration 2/5) at (229, 127) on xpath=//button[text()='Add Element']
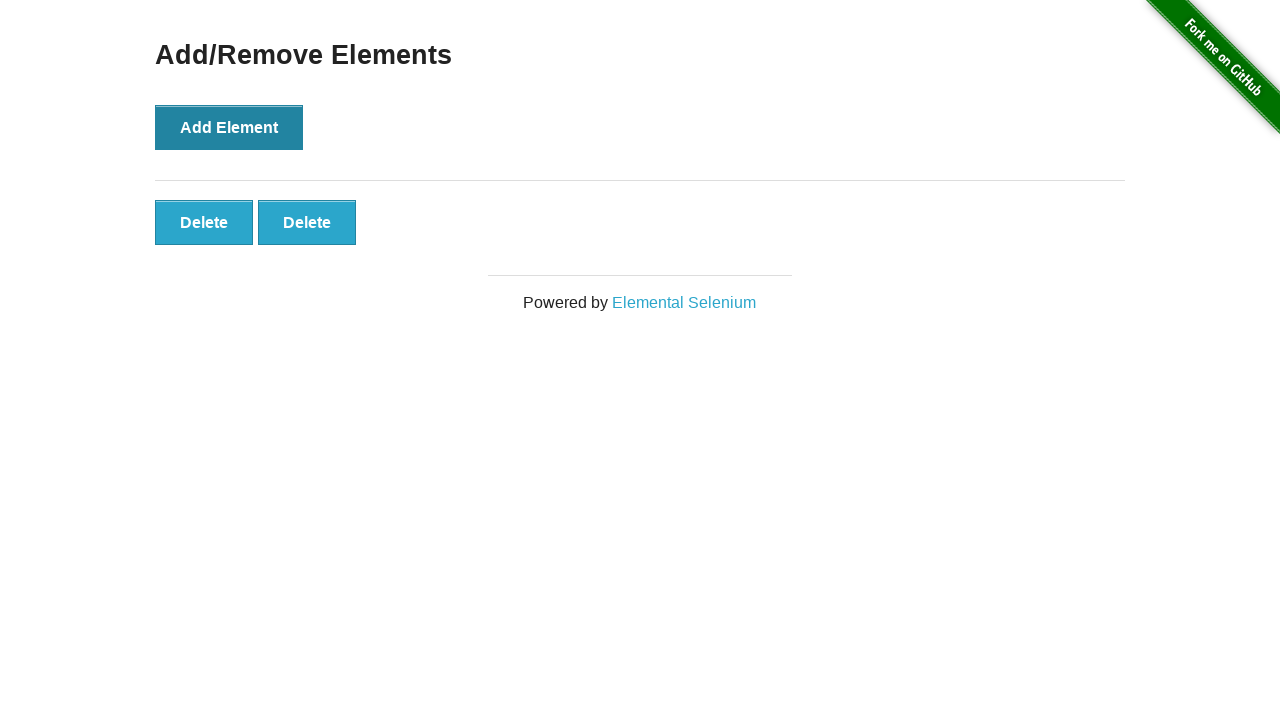

Waited 500ms for new element to appear
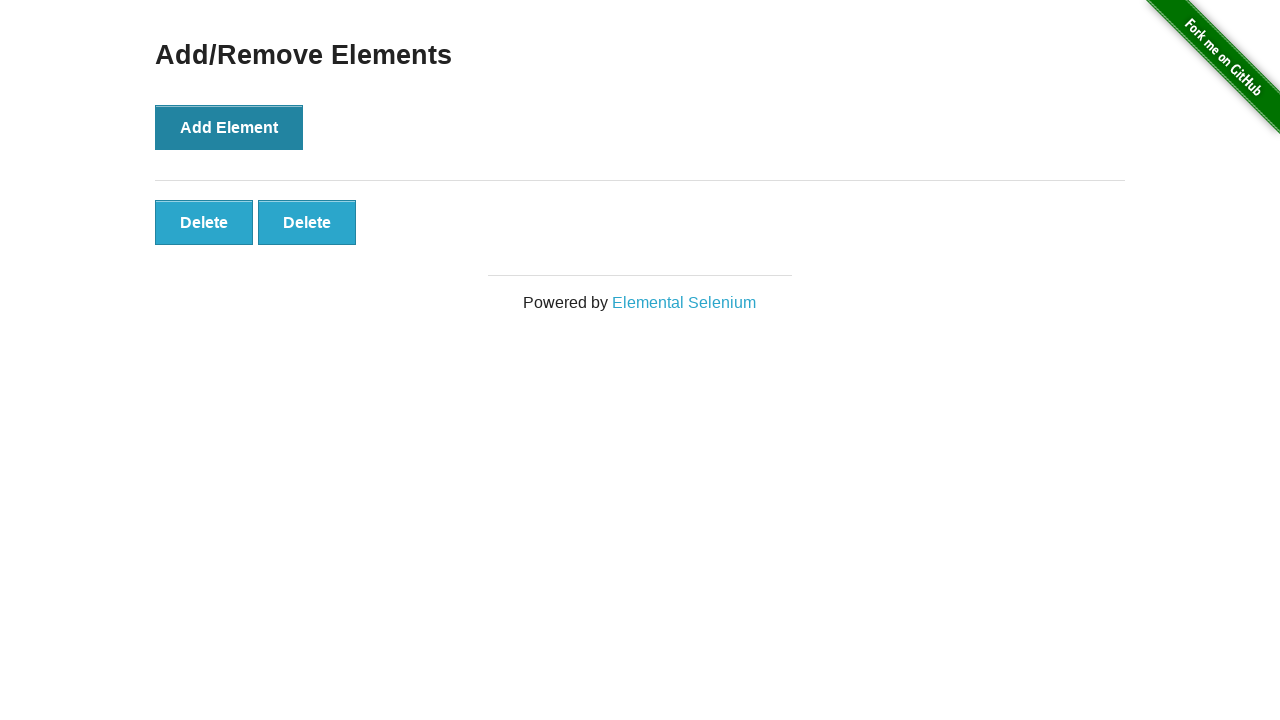

Verified Delete button is visible (iteration 2/5)
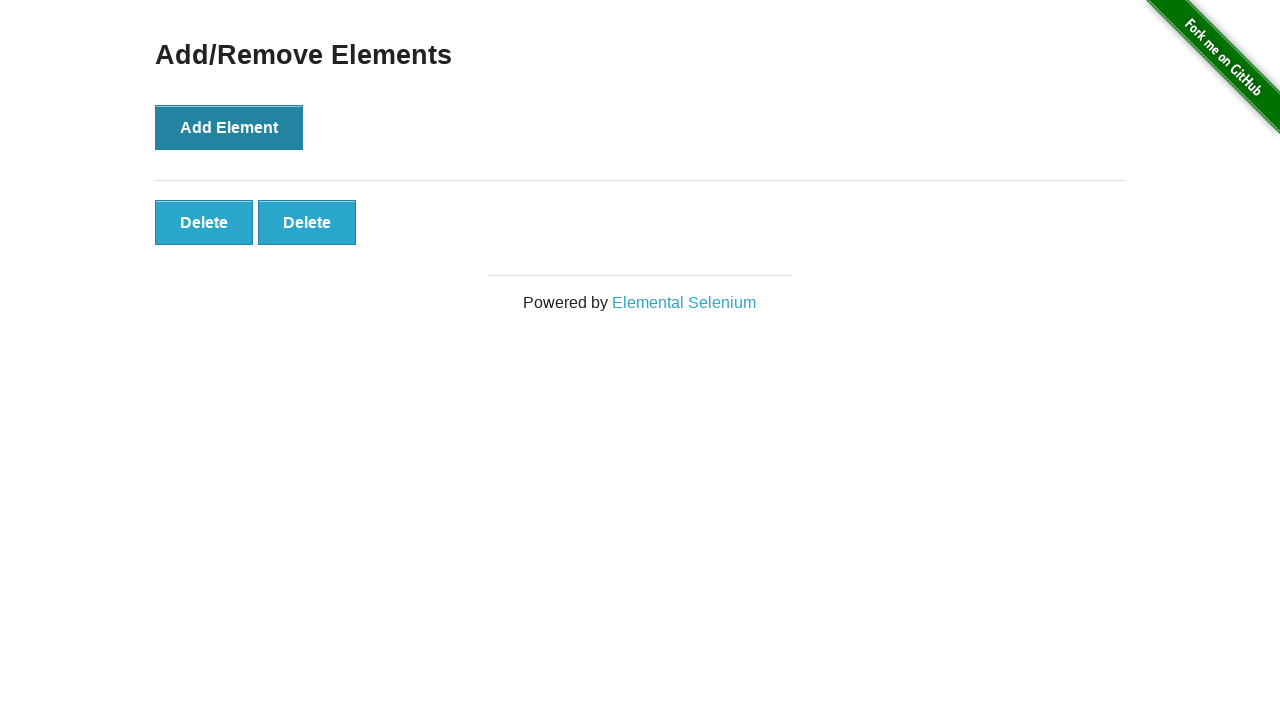

Clicked 'Add Element' button (iteration 3/5) at (229, 127) on xpath=//button[text()='Add Element']
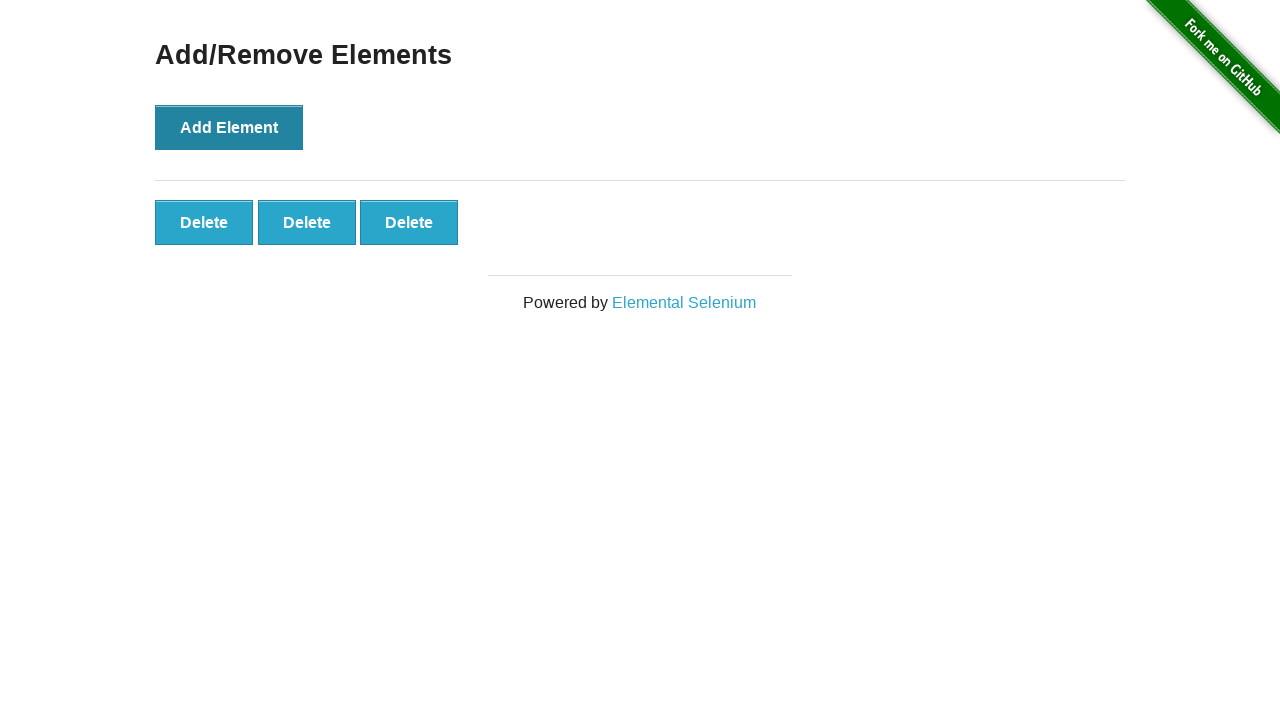

Waited 500ms for new element to appear
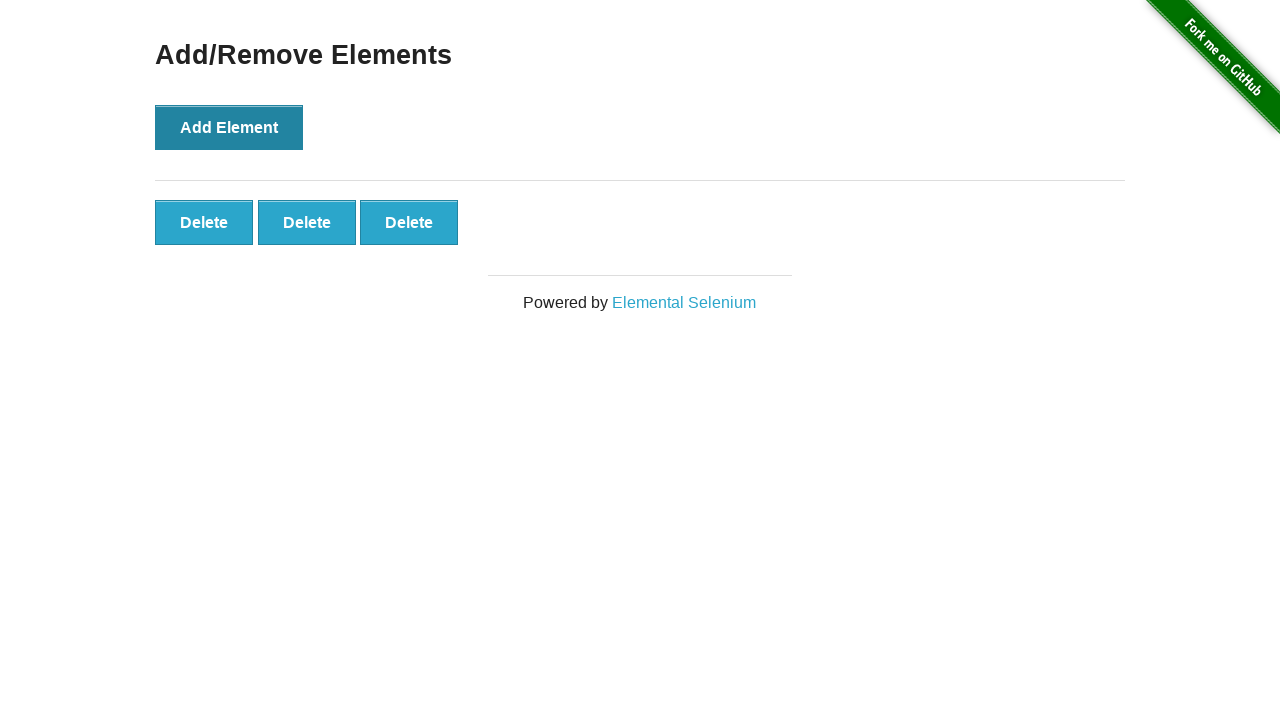

Verified Delete button is visible (iteration 3/5)
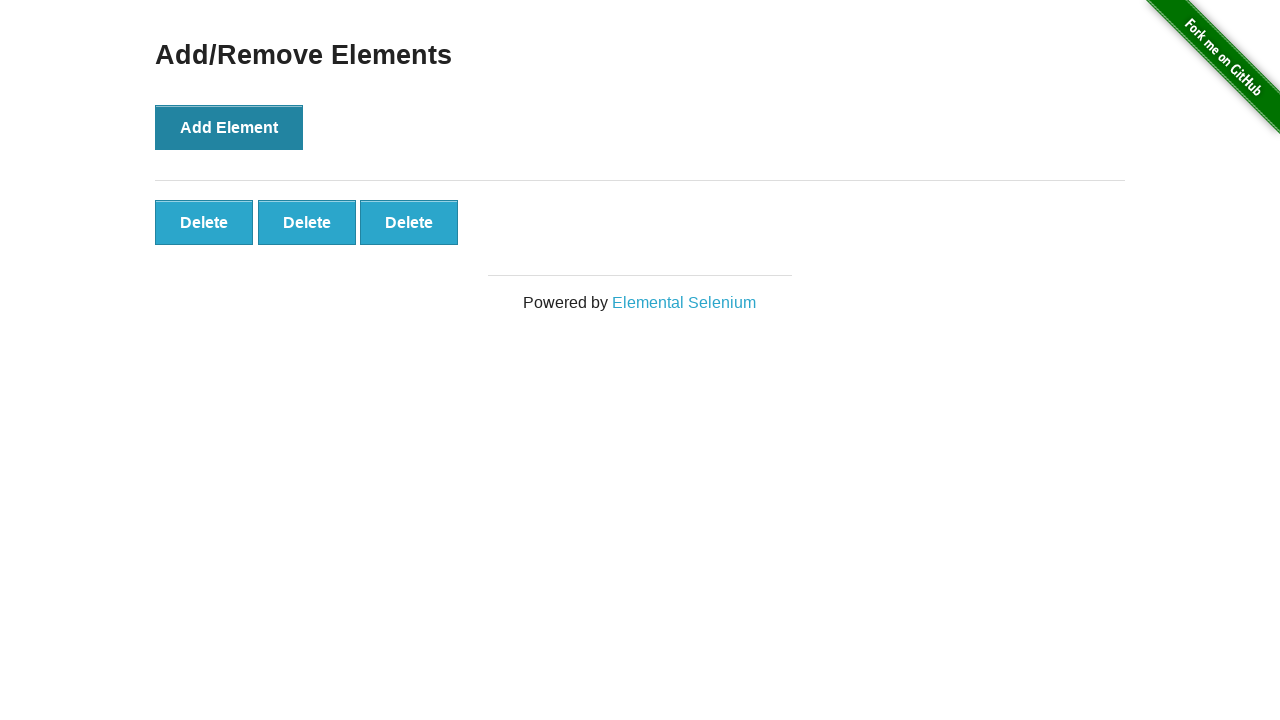

Clicked 'Add Element' button (iteration 4/5) at (229, 127) on xpath=//button[text()='Add Element']
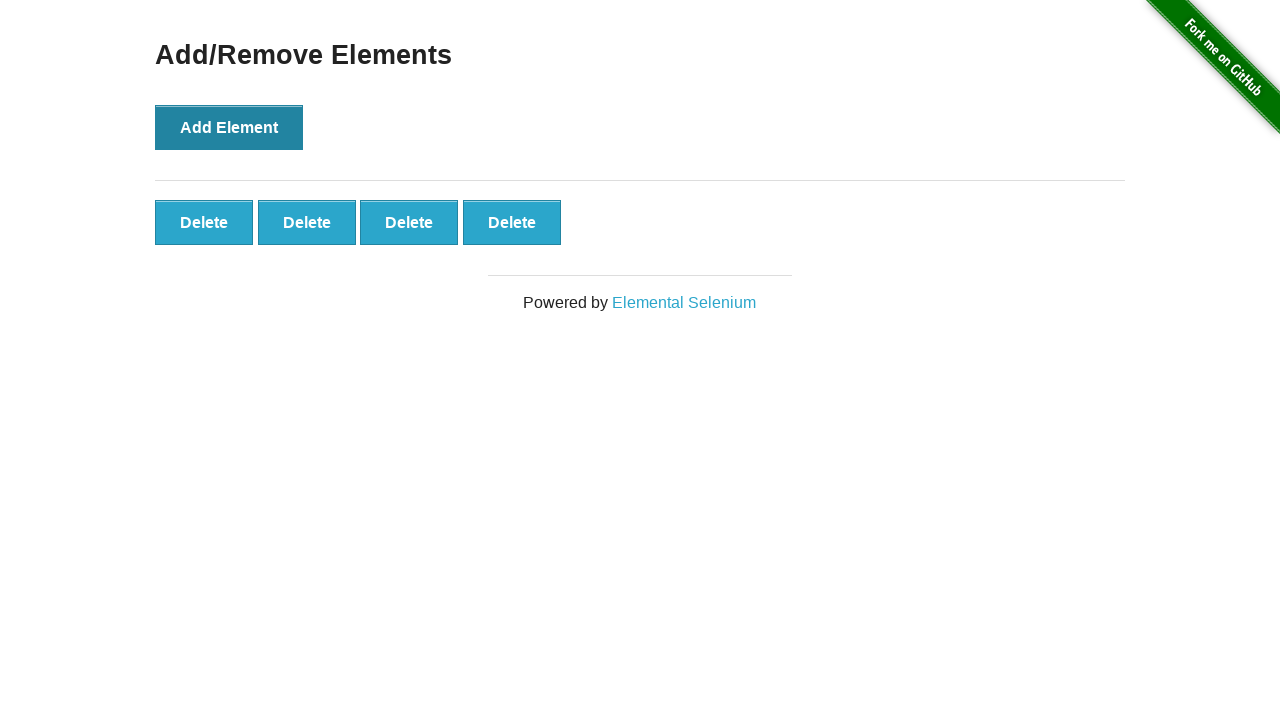

Waited 500ms for new element to appear
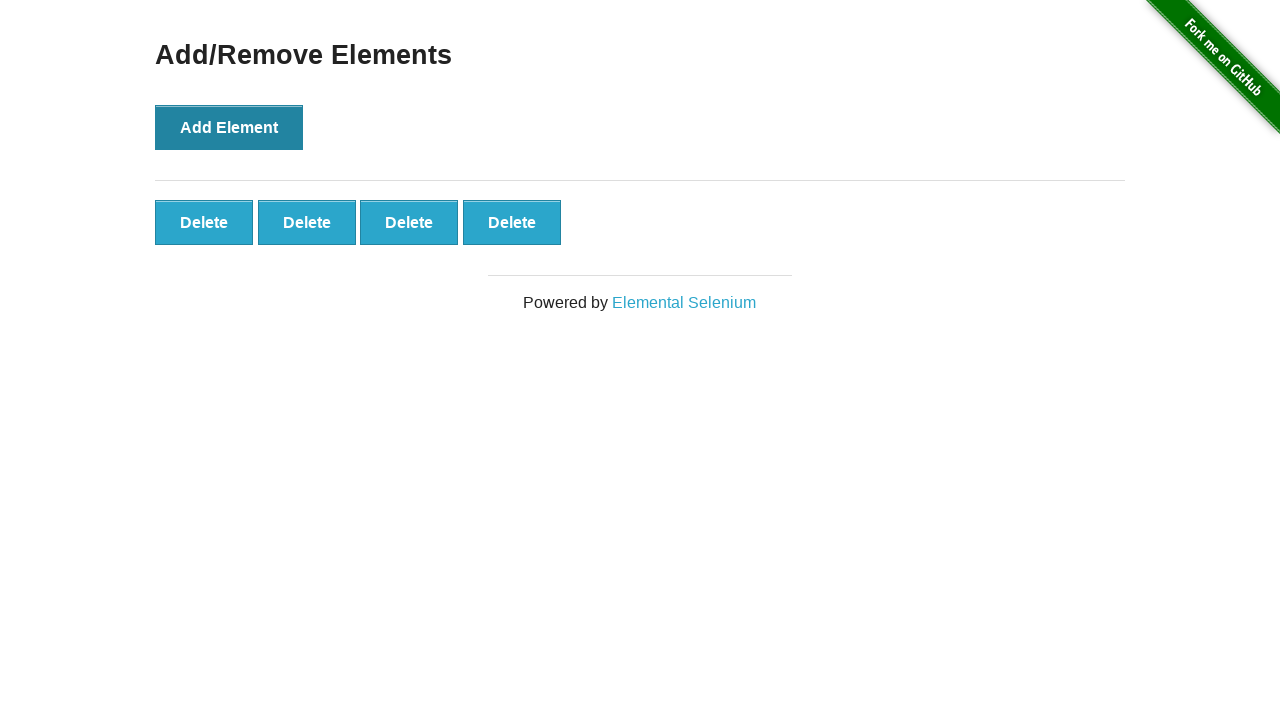

Verified Delete button is visible (iteration 4/5)
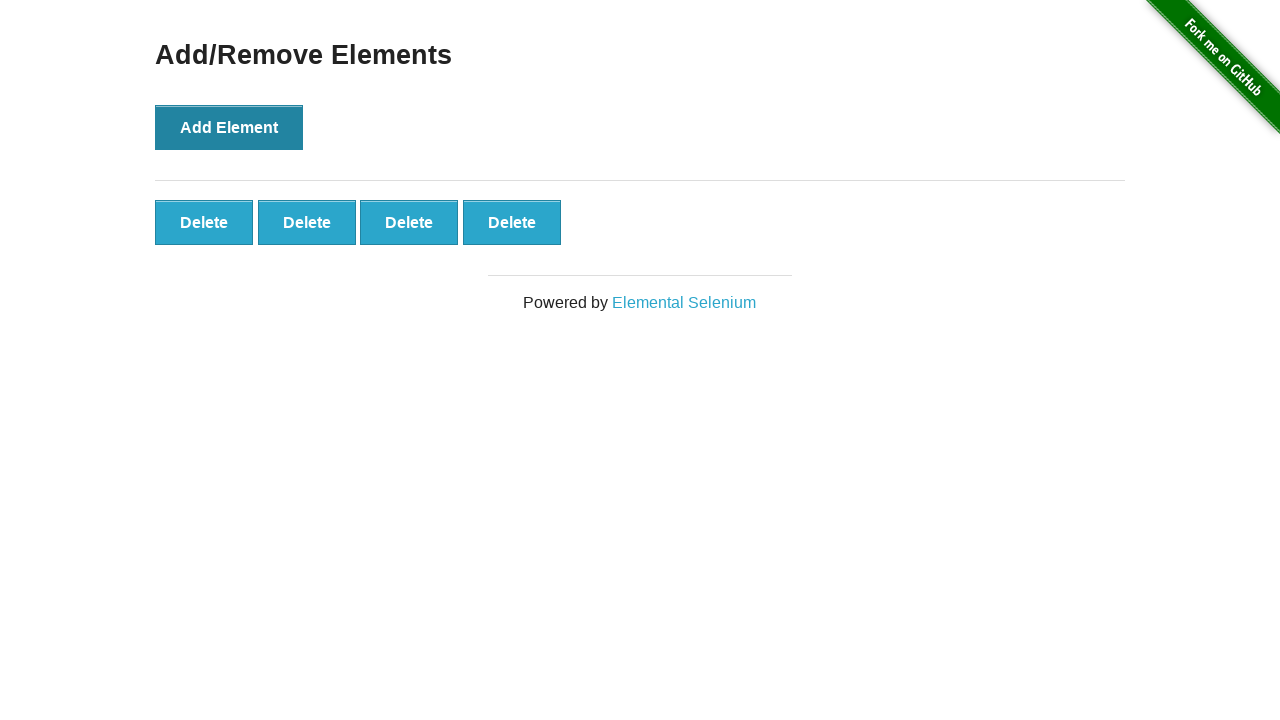

Clicked 'Add Element' button (iteration 5/5) at (229, 127) on xpath=//button[text()='Add Element']
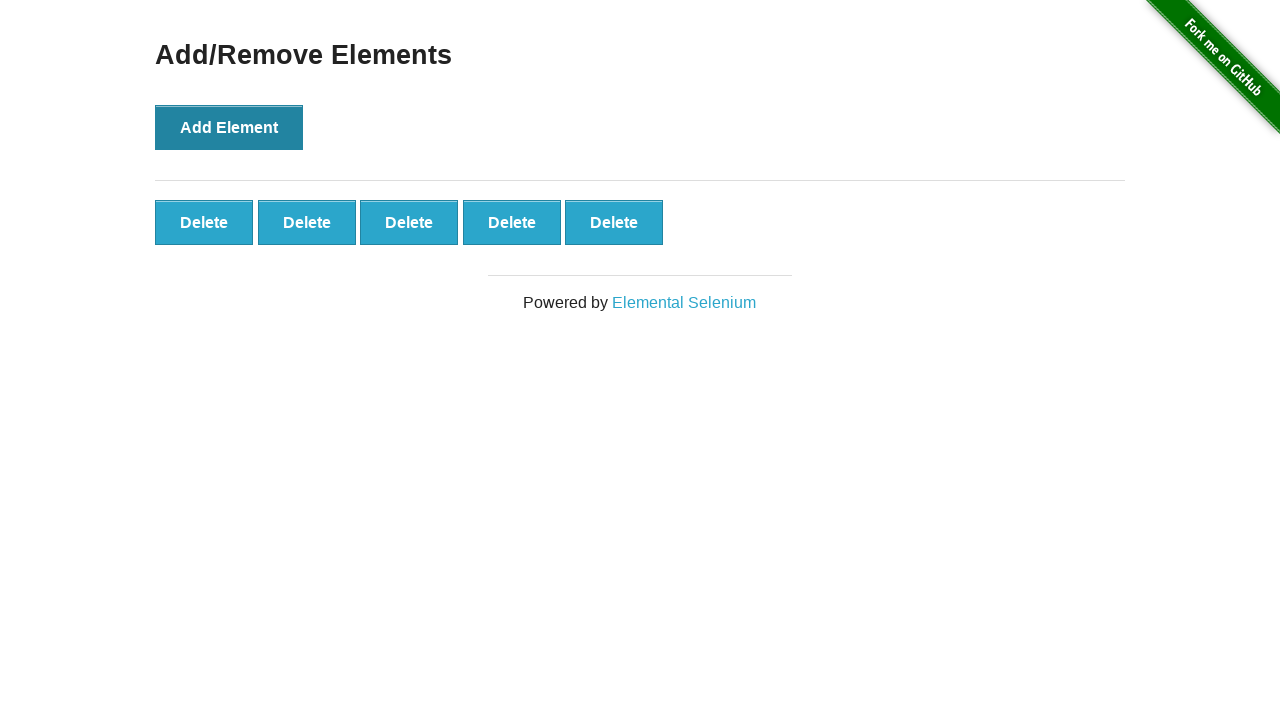

Waited 500ms for new element to appear
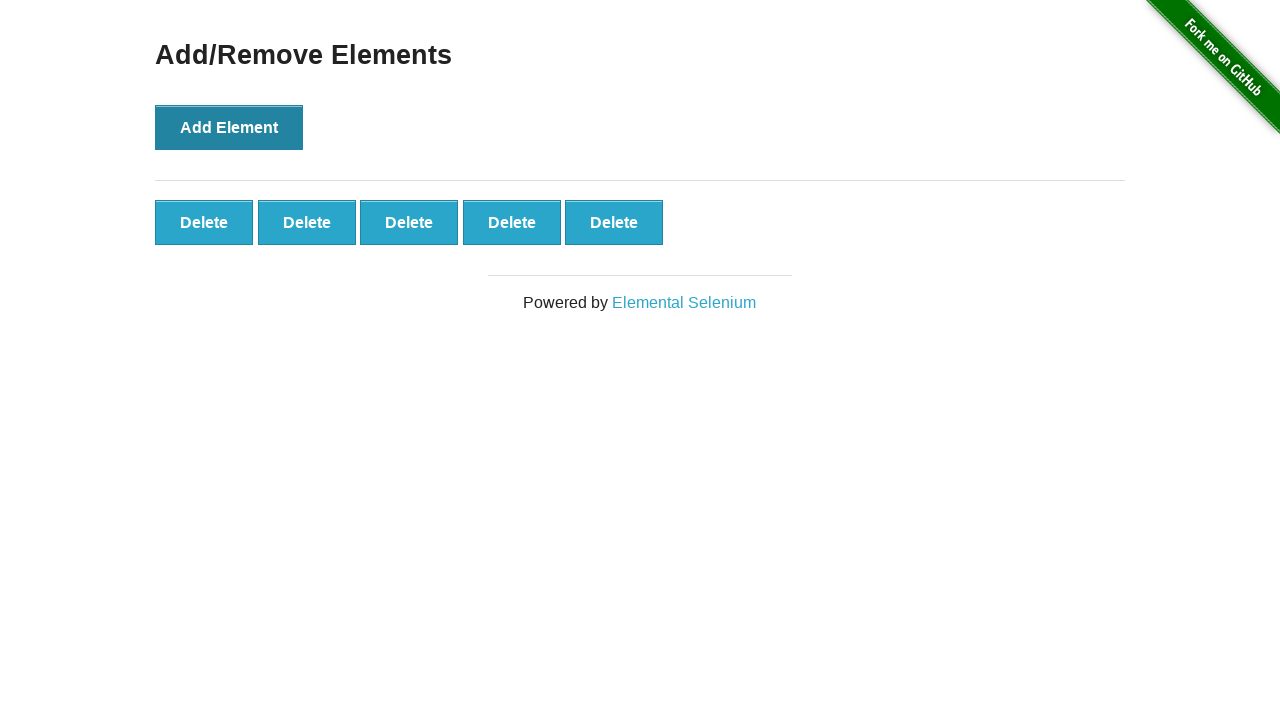

Verified Delete button is visible (iteration 5/5)
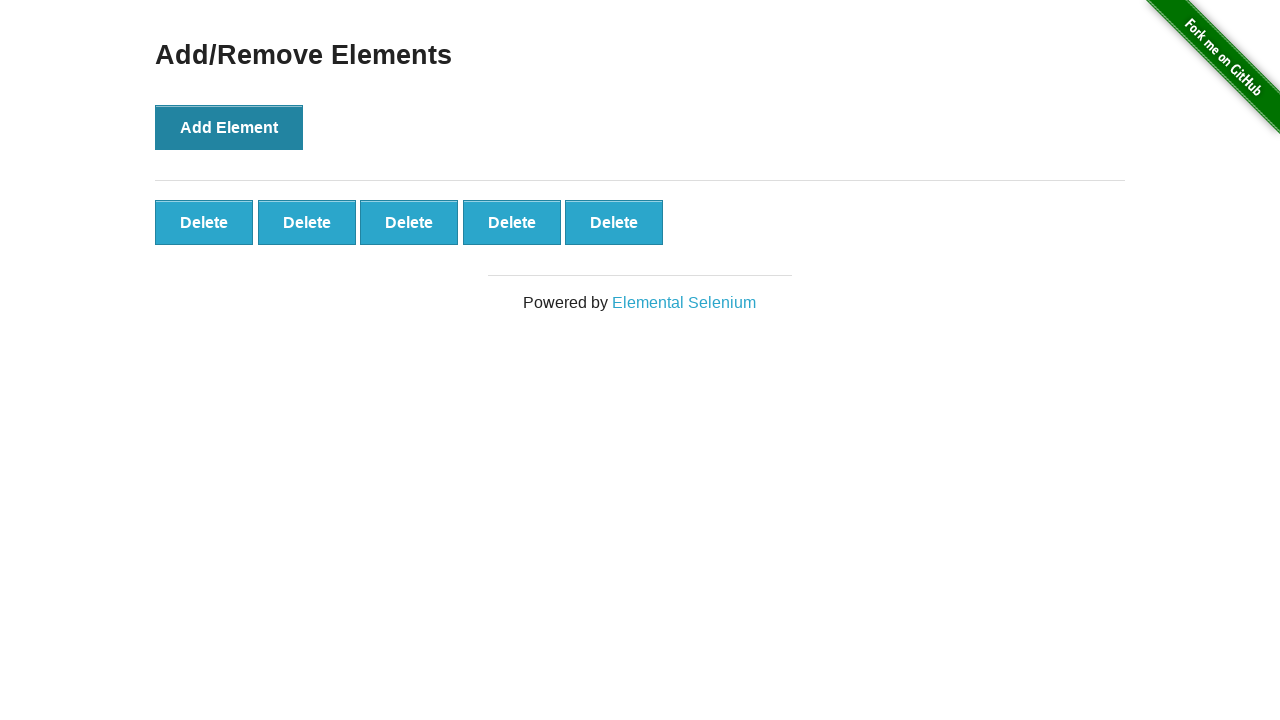

Final verification: all Delete buttons are present
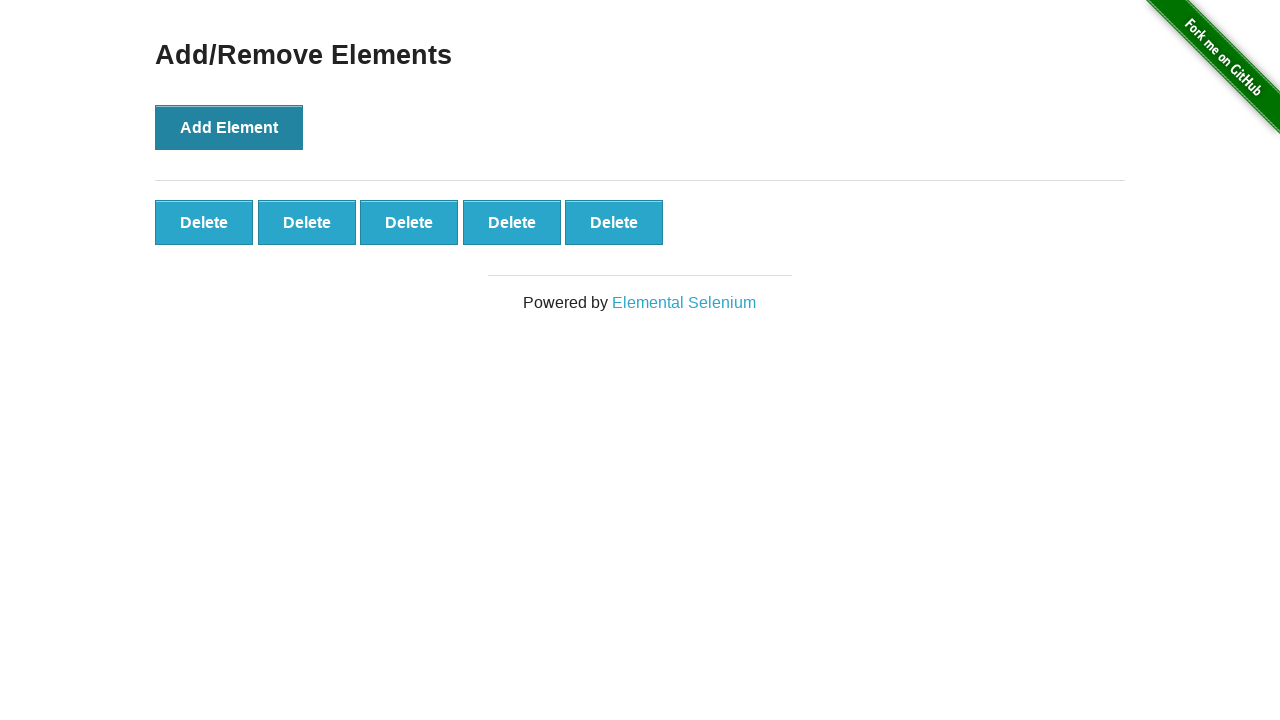

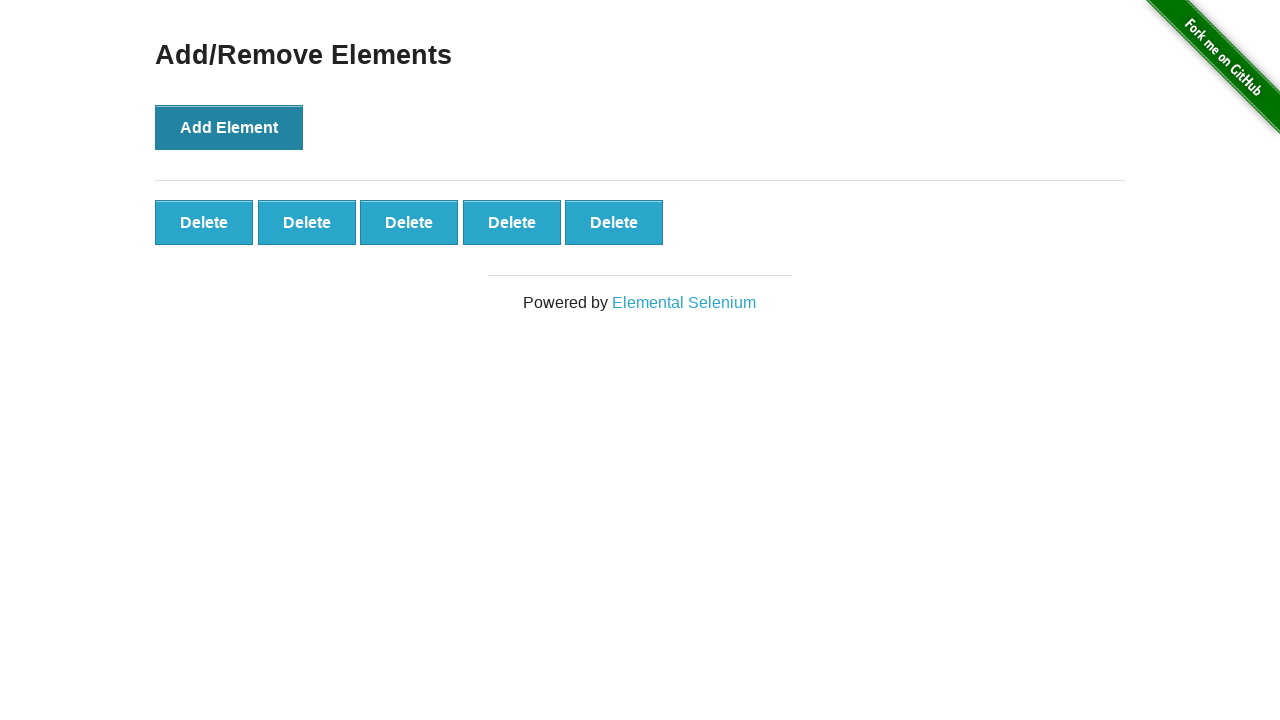